Tests drag and drop functionality by dragging an element from source to target location

Starting URL: https://jqueryui.com/droppable/

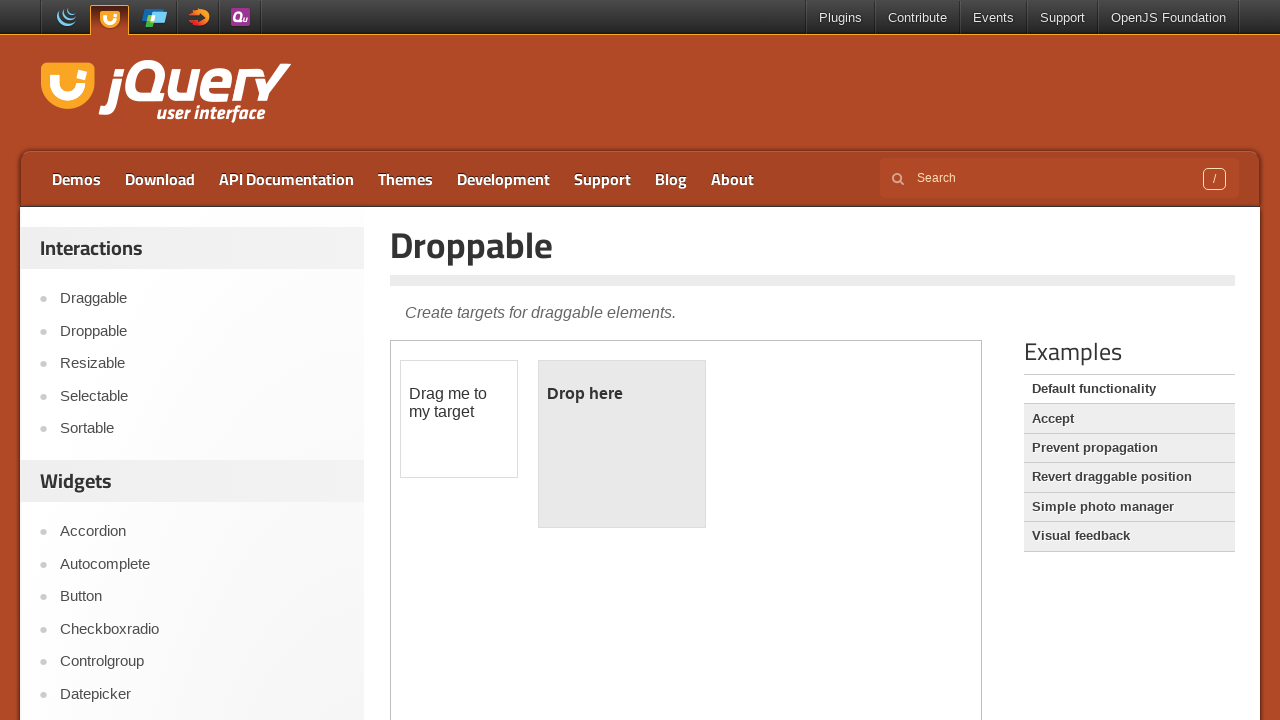

Navigated to jQuery UI droppable demo page
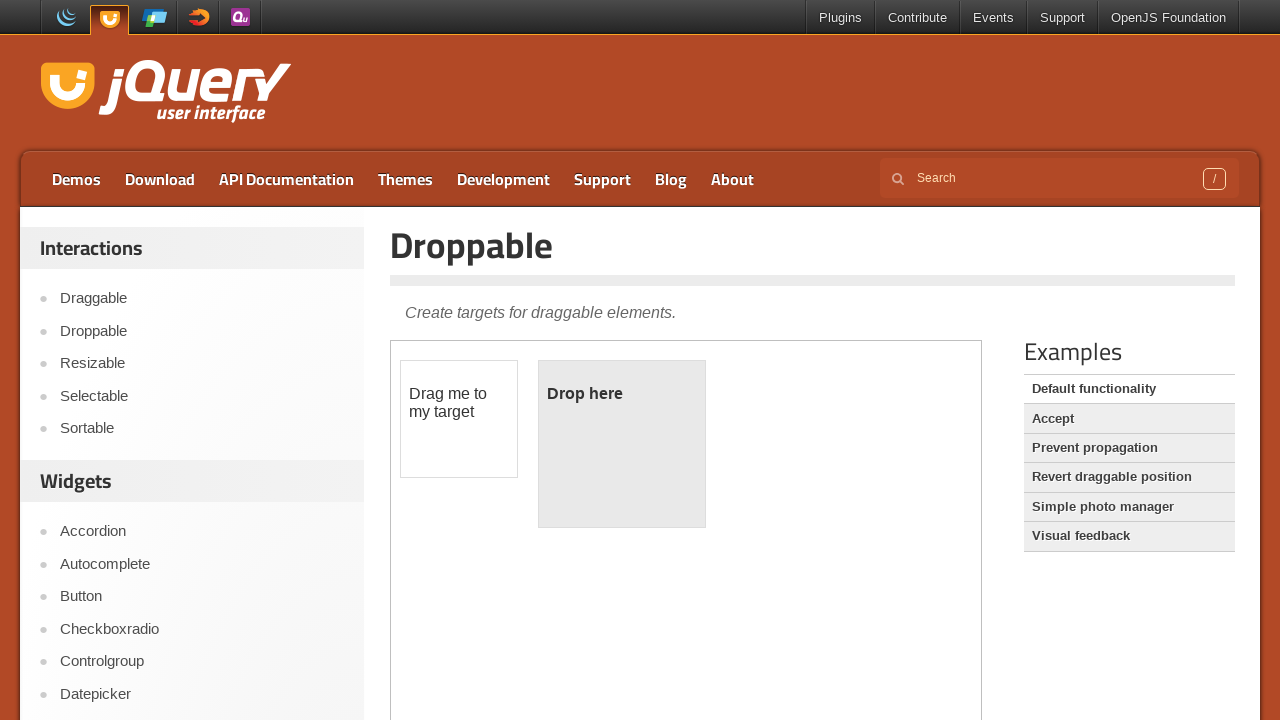

Located iframe containing drag and drop elements
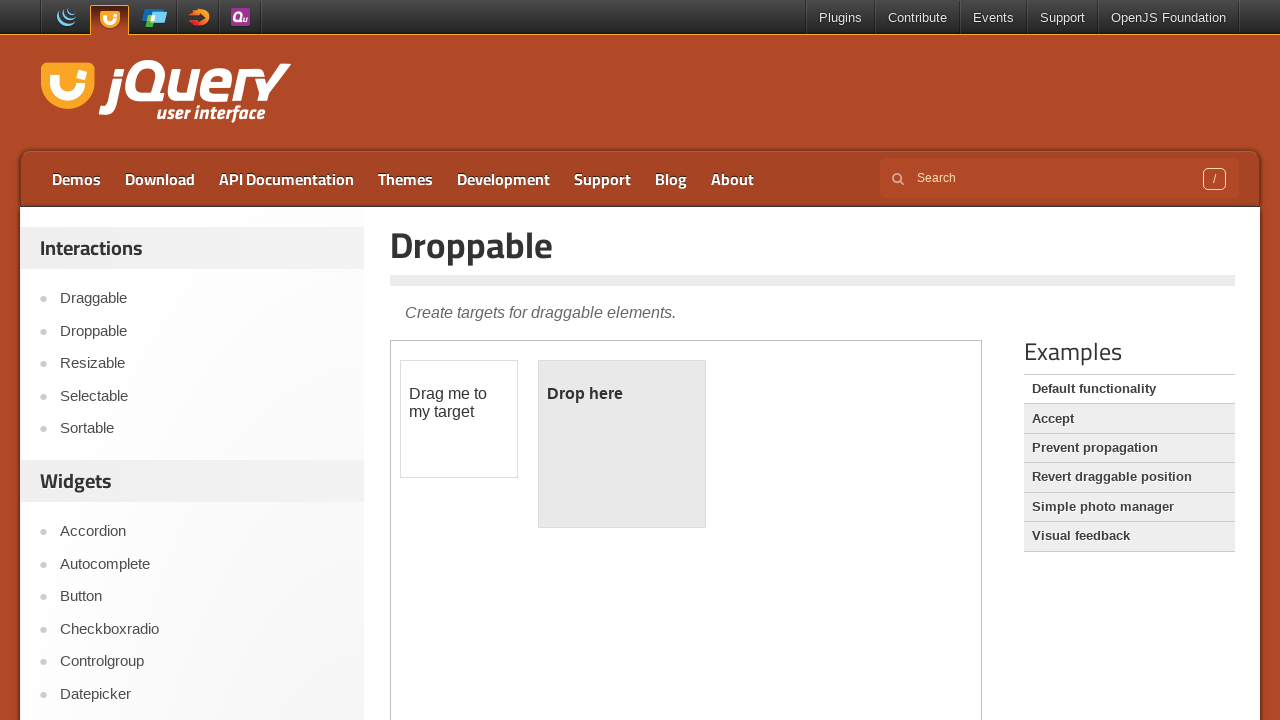

Located draggable source element
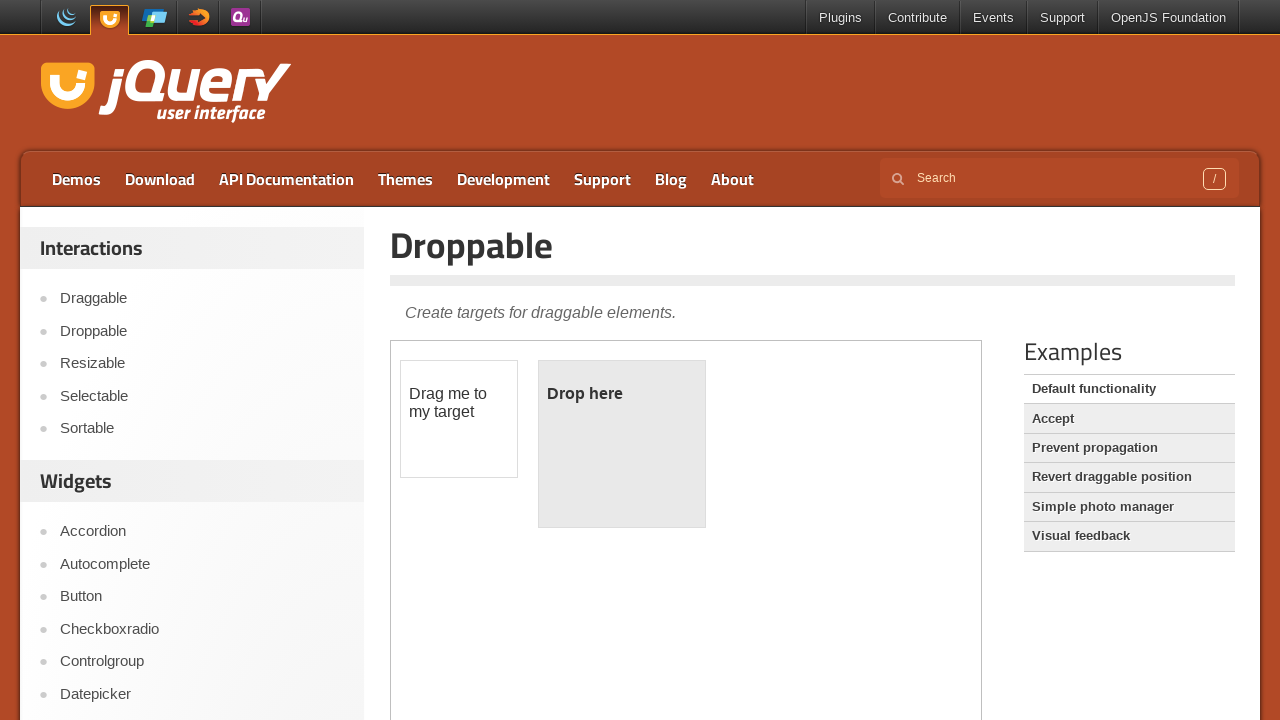

Located droppable target element
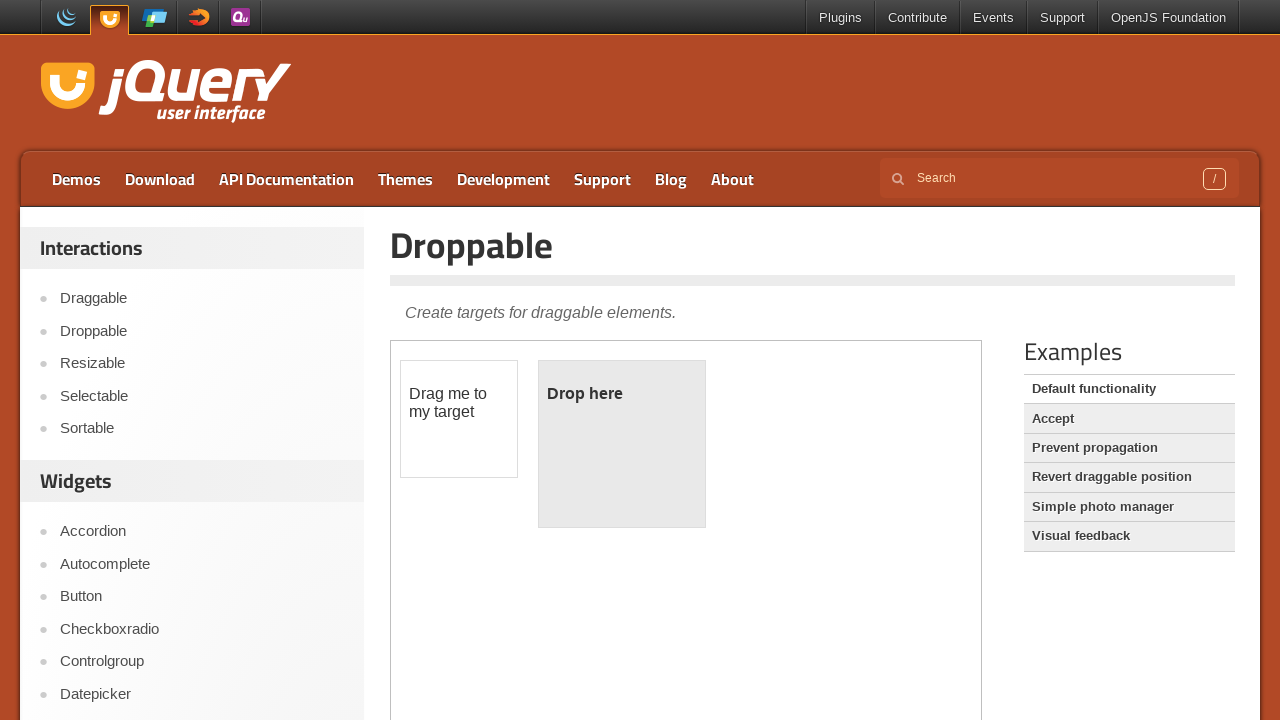

Dragged source element to target location at (622, 444)
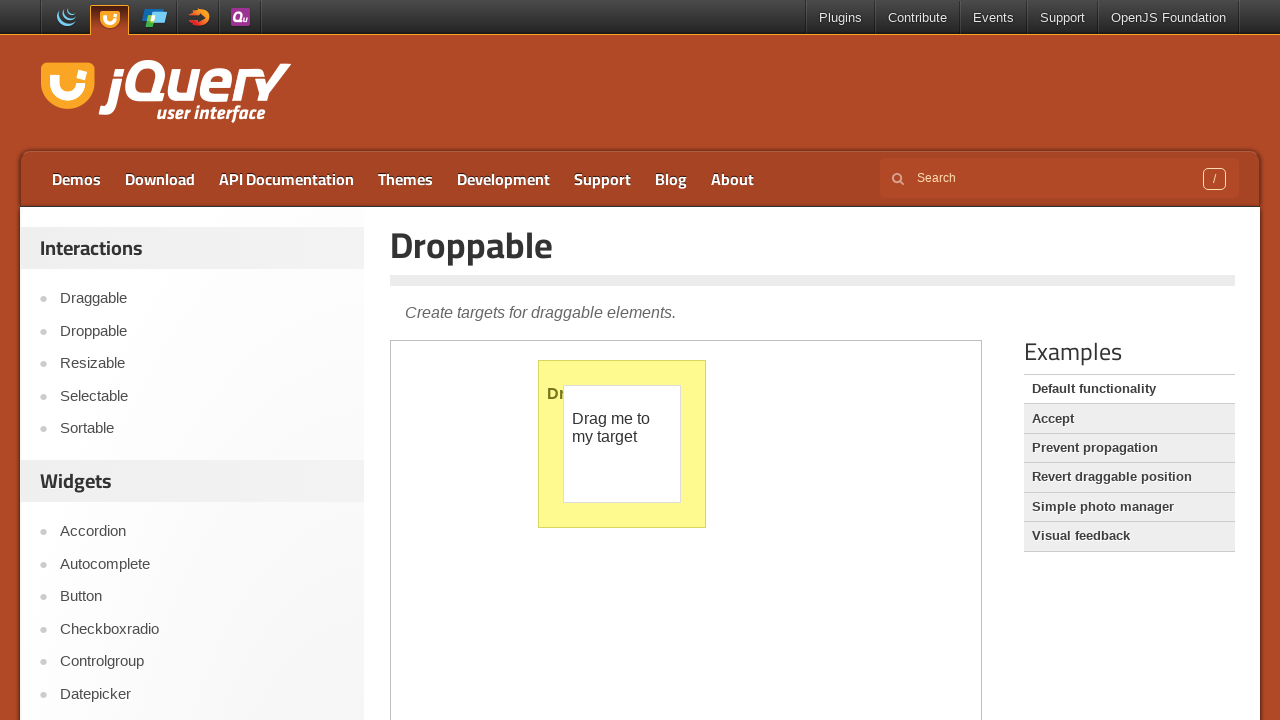

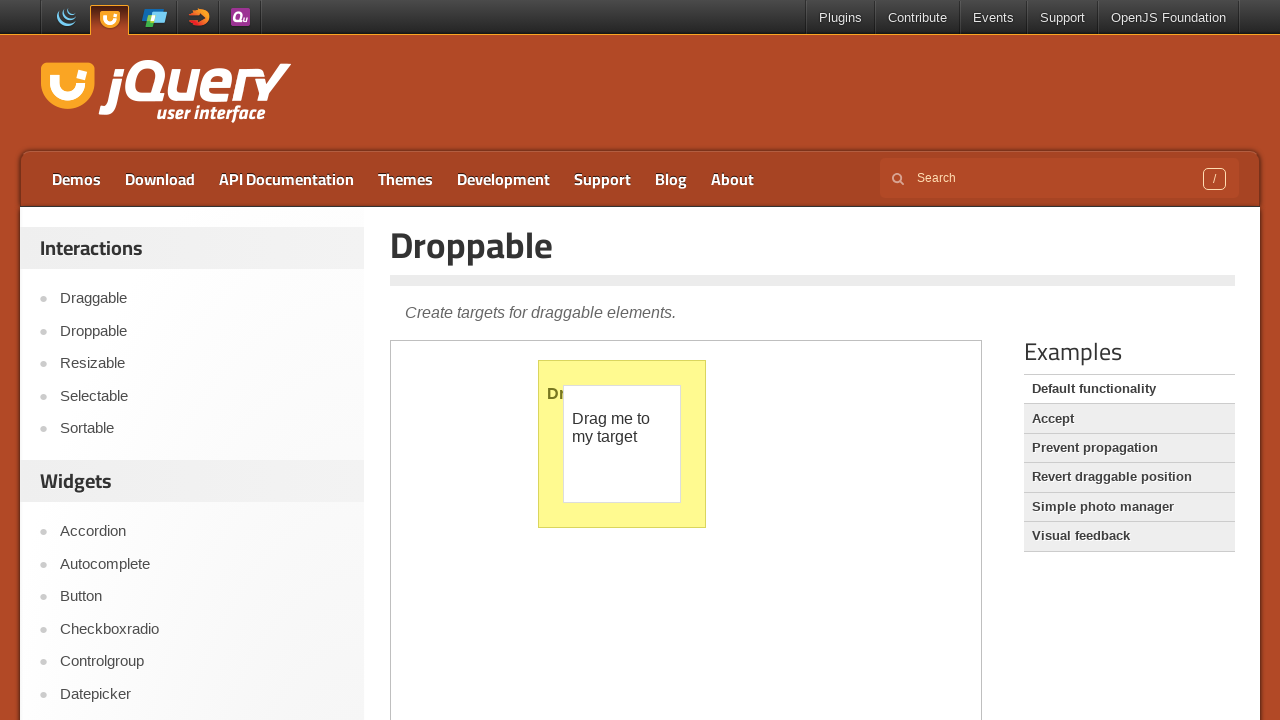